Tests context menu interactions by performing right-click and double-click actions on dropdown elements

Starting URL: https://bonigarcia.dev/selenium-webdriver-java/dropdown-menu.html

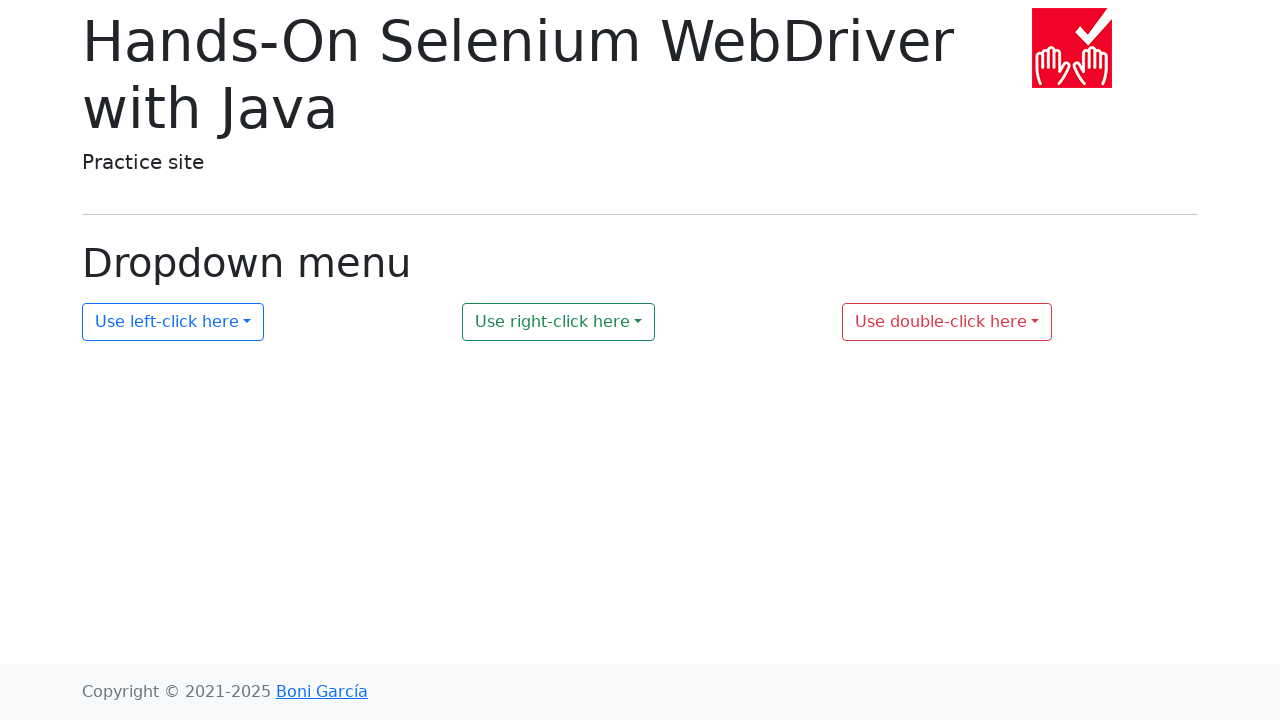

Right-clicked on second dropdown element at (559, 322) on #my-dropdown-2
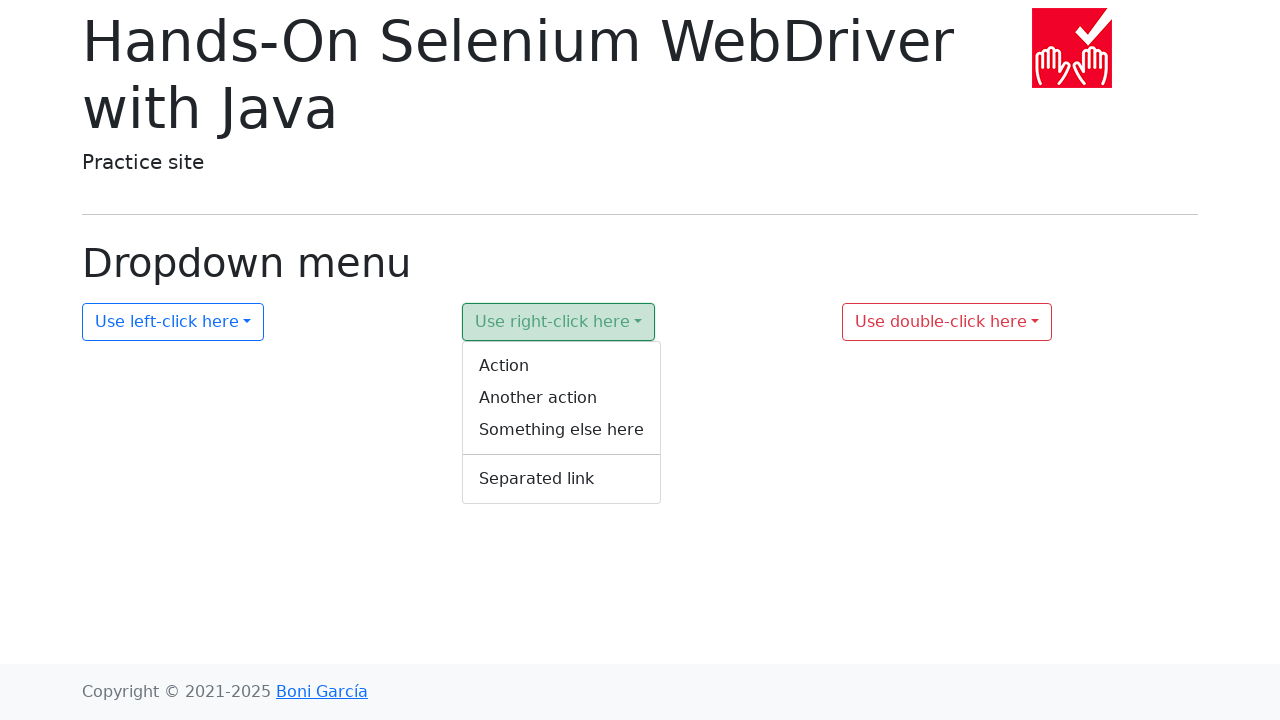

Context menu 2 appeared
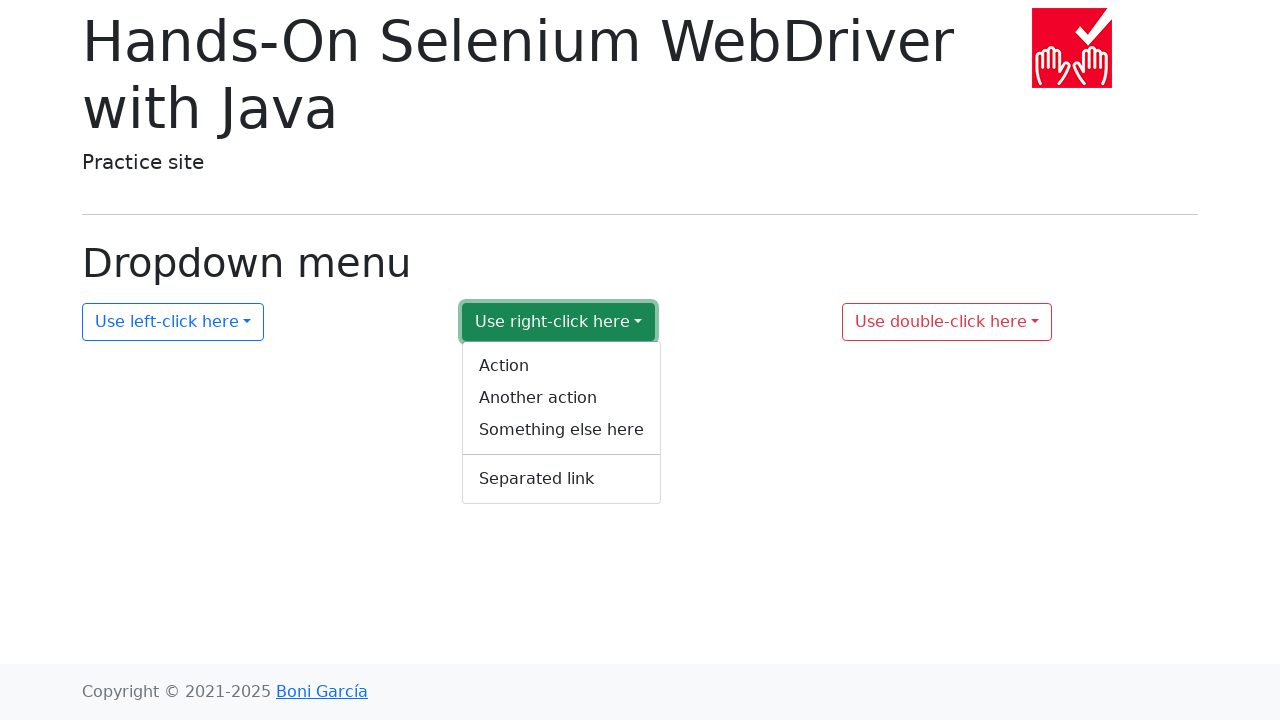

Double-clicked on third dropdown element at (947, 322) on #my-dropdown-3
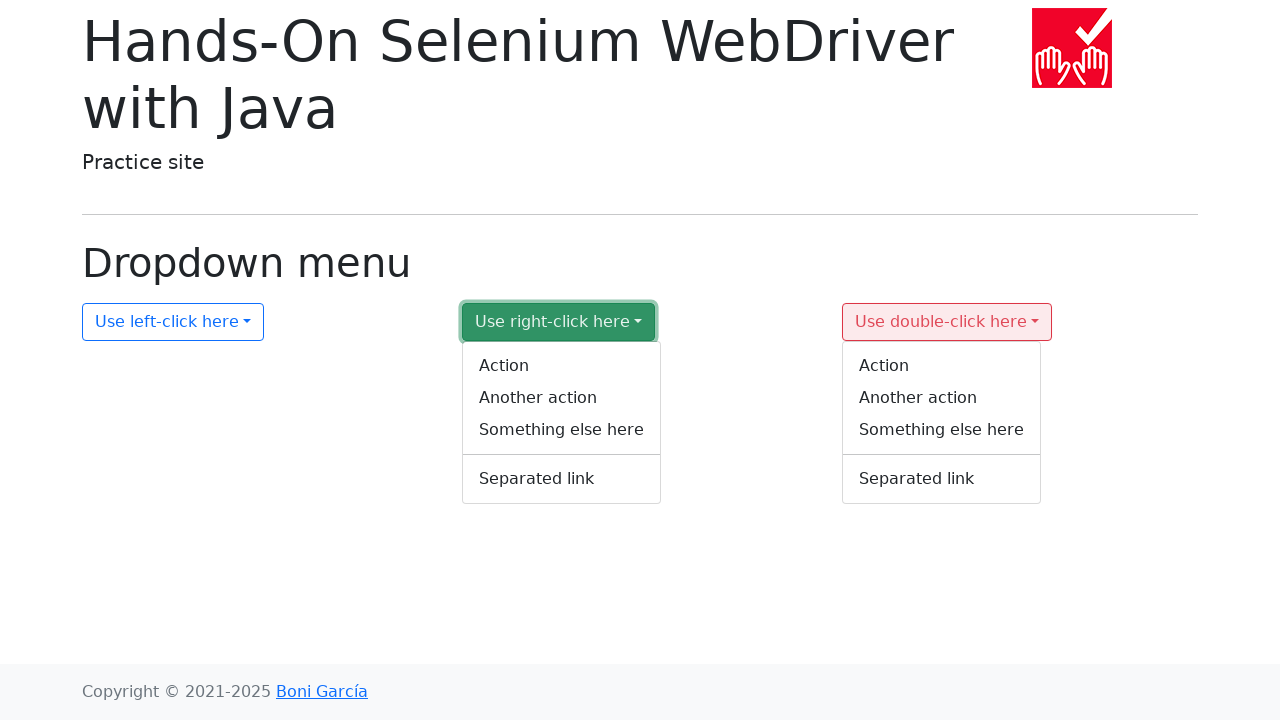

Context menu 3 appeared
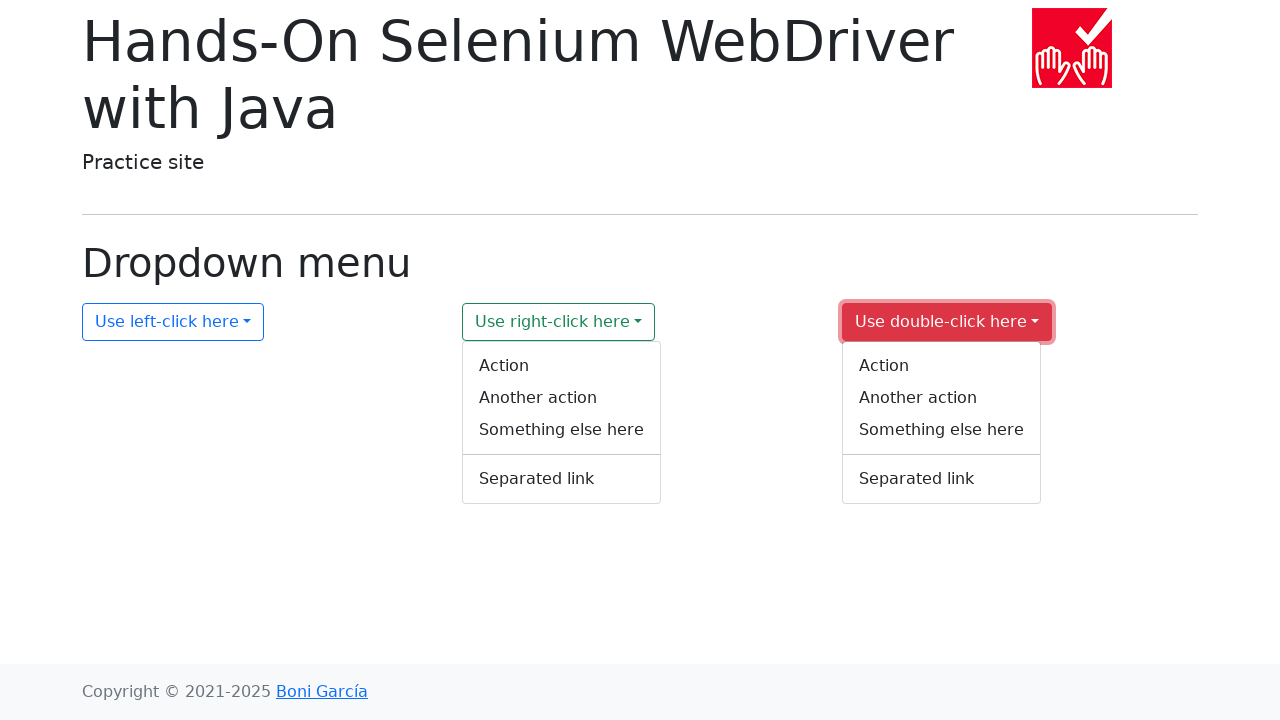

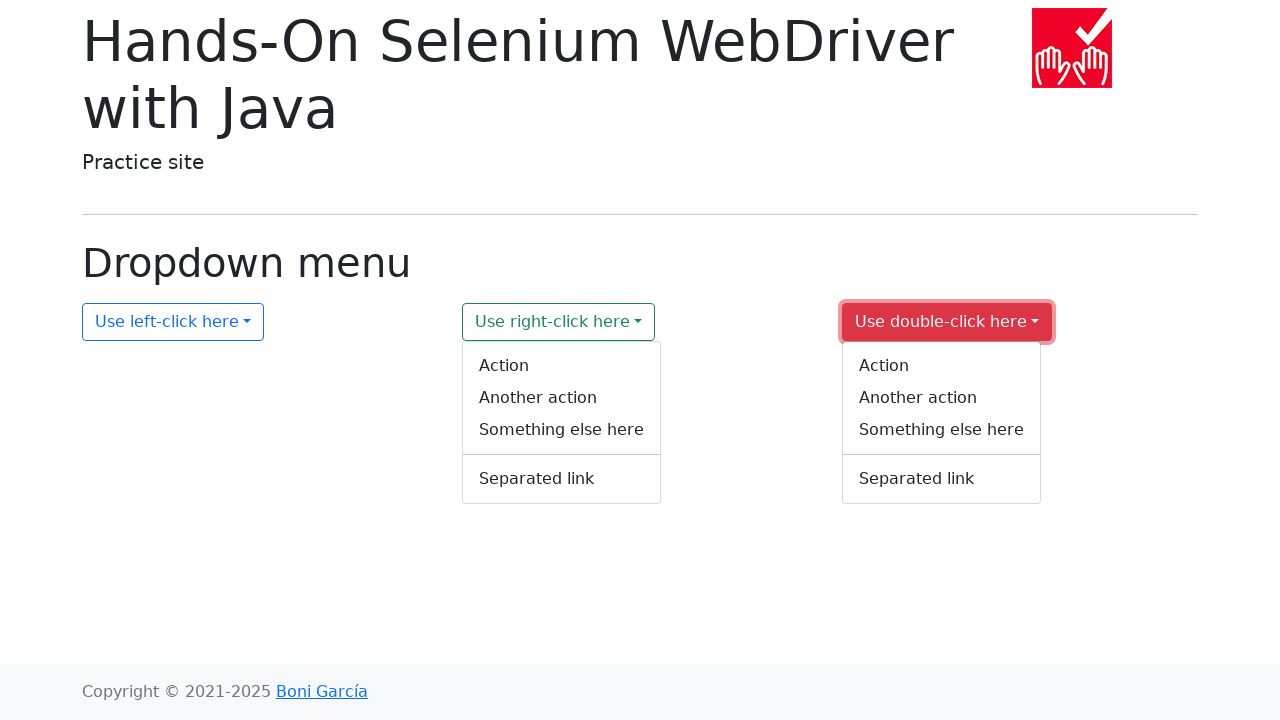